Tests cancelling an edit by pressing Escape at Active filter.

Starting URL: https://todomvc4tasj.herokuapp.com/

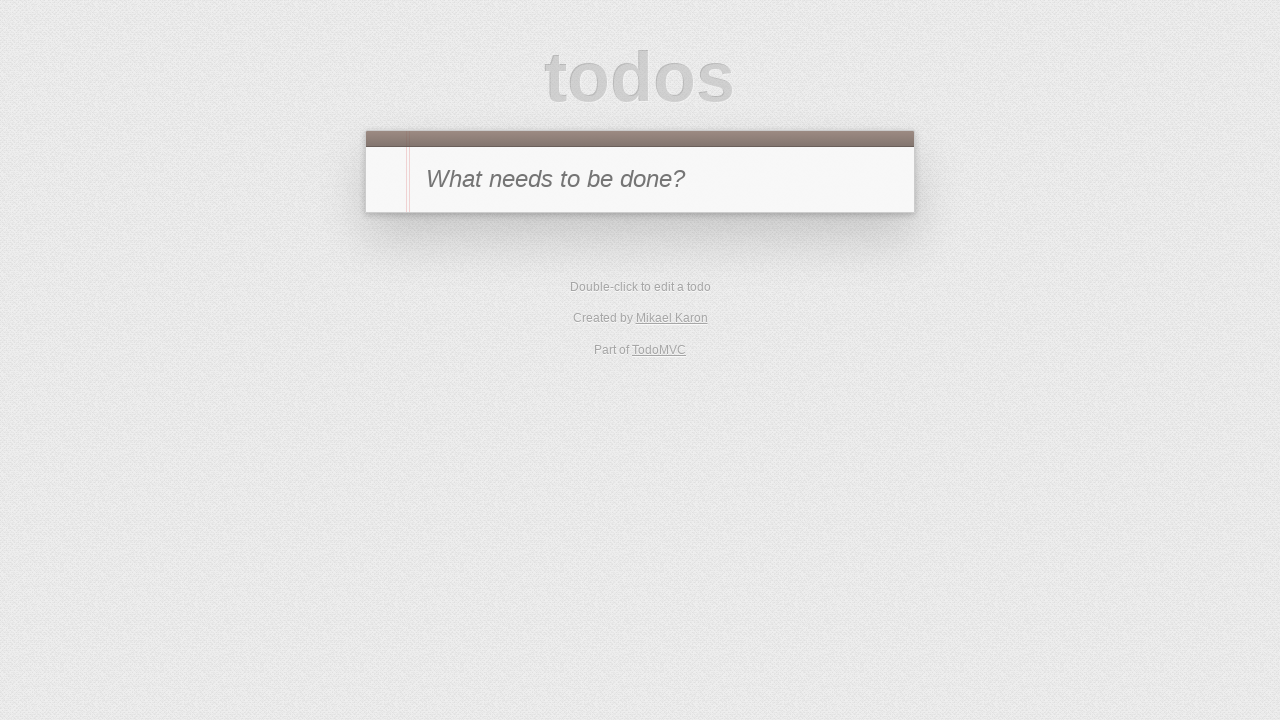

Set two active tasks in localStorage
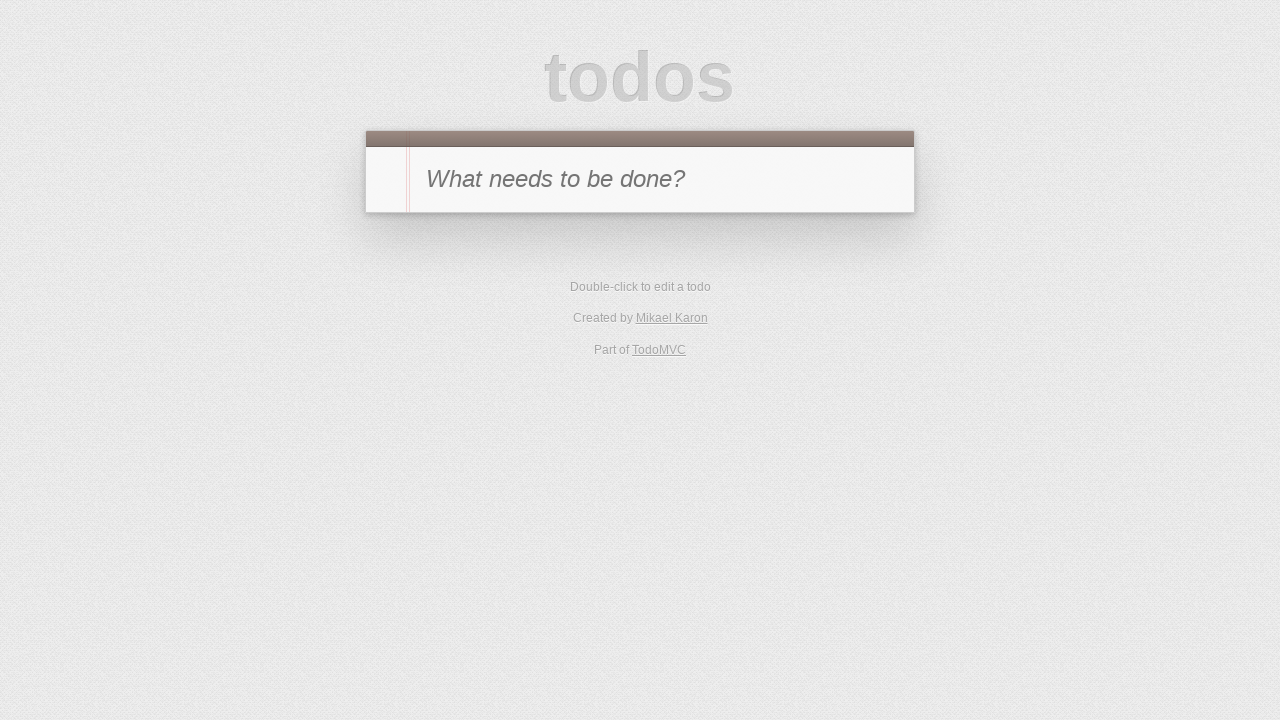

Reloaded the page to load tasks from localStorage
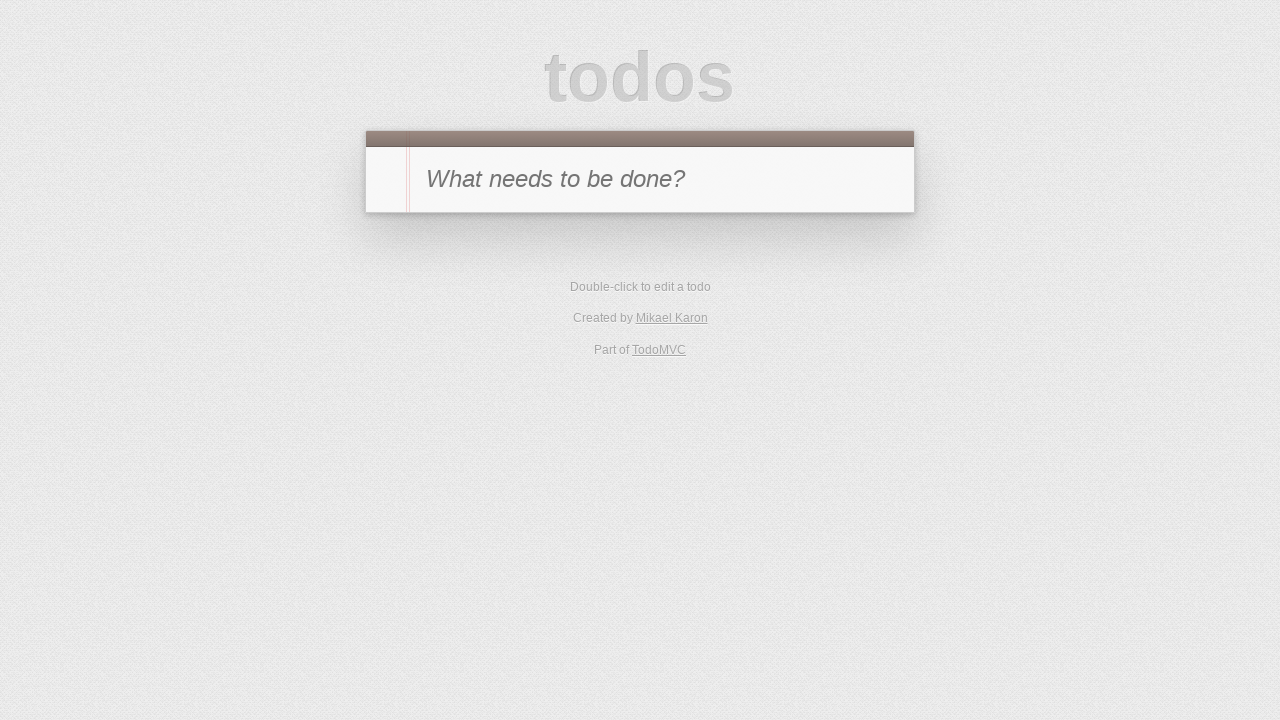

Clicked Active filter to show only active tasks at (614, 351) on text=Active
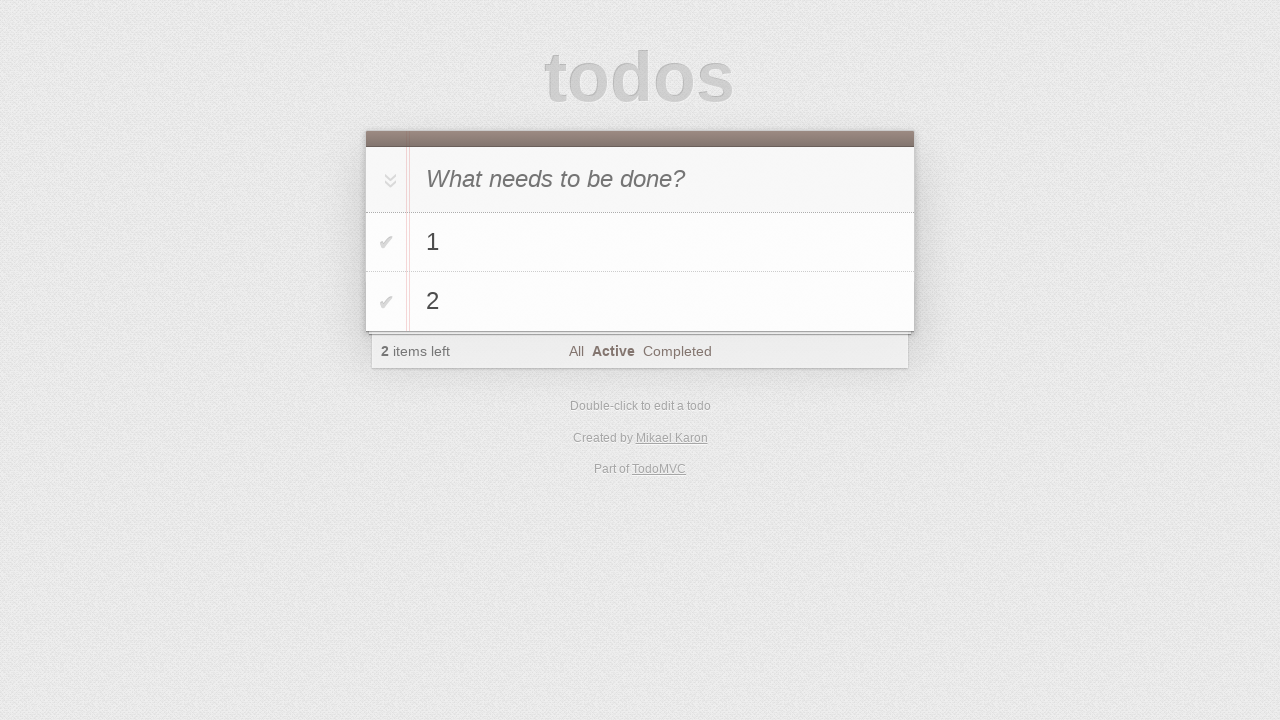

Double-clicked on first task to enter edit mode at (640, 242) on #todo-list li:has-text('1')
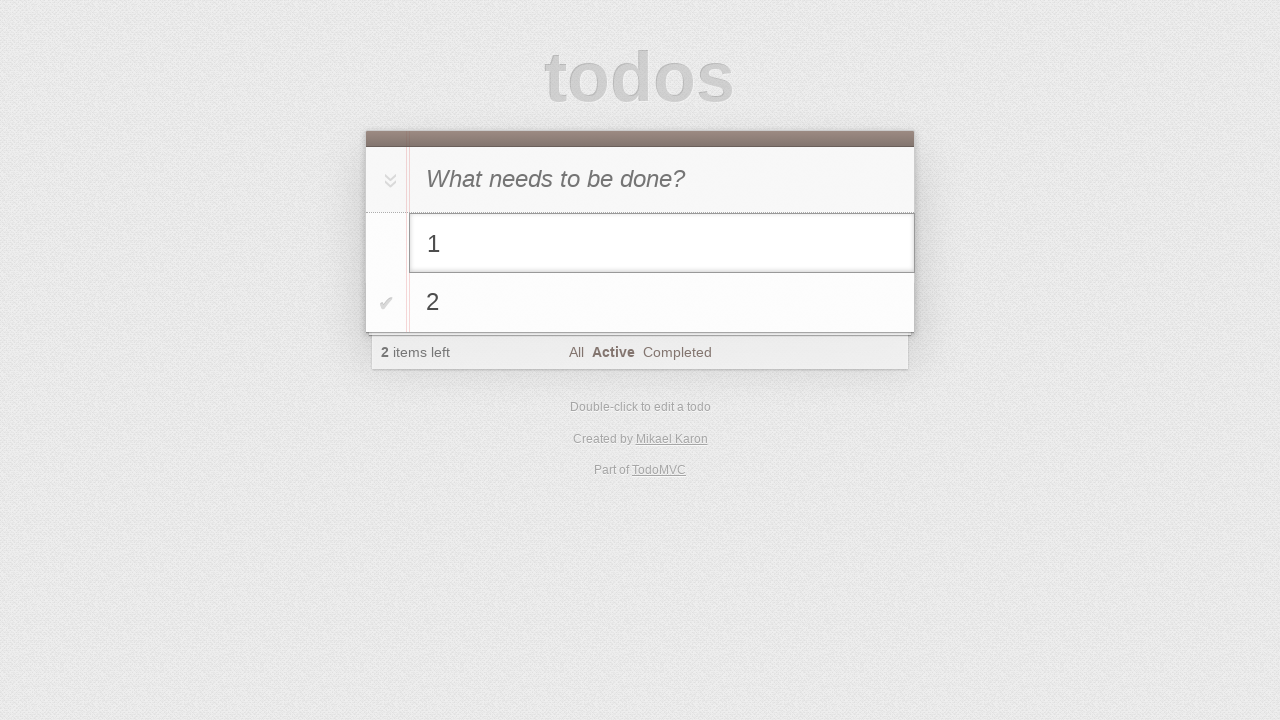

Filled edit field with '1 edited cancelled' on #todo-list li.editing .edit
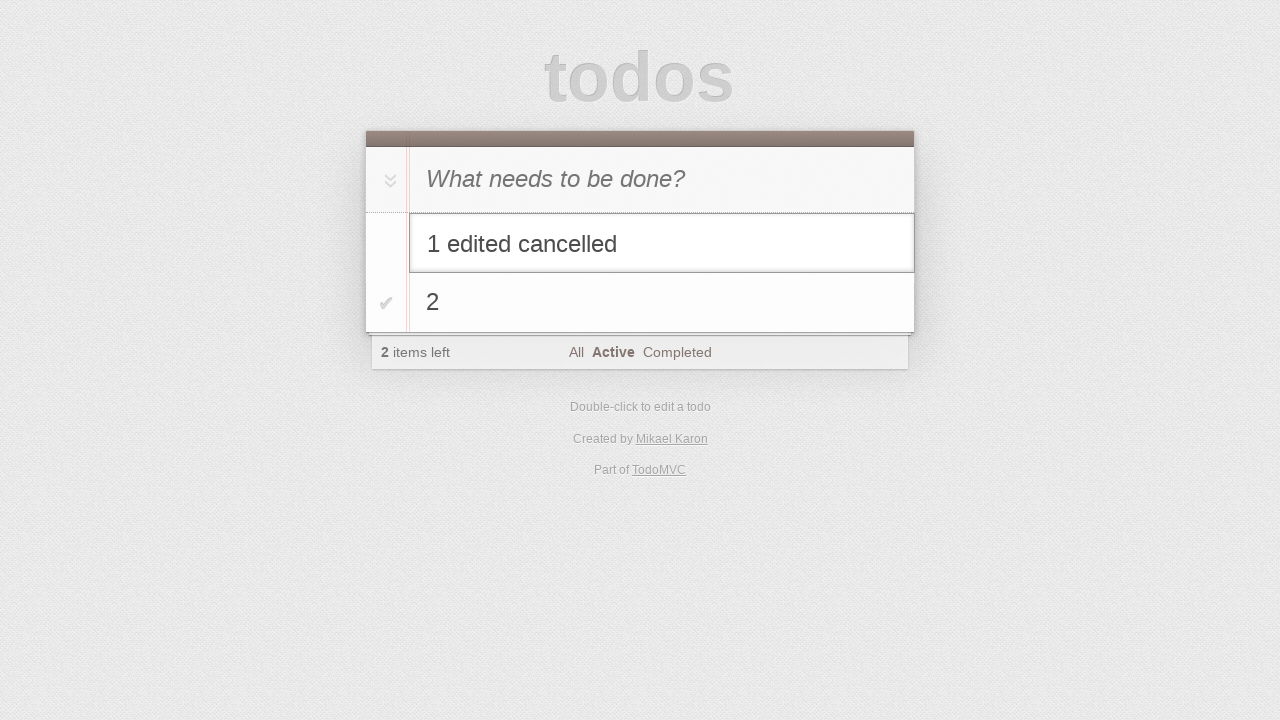

Pressed Escape to cancel the edit on #todo-list li.editing .edit
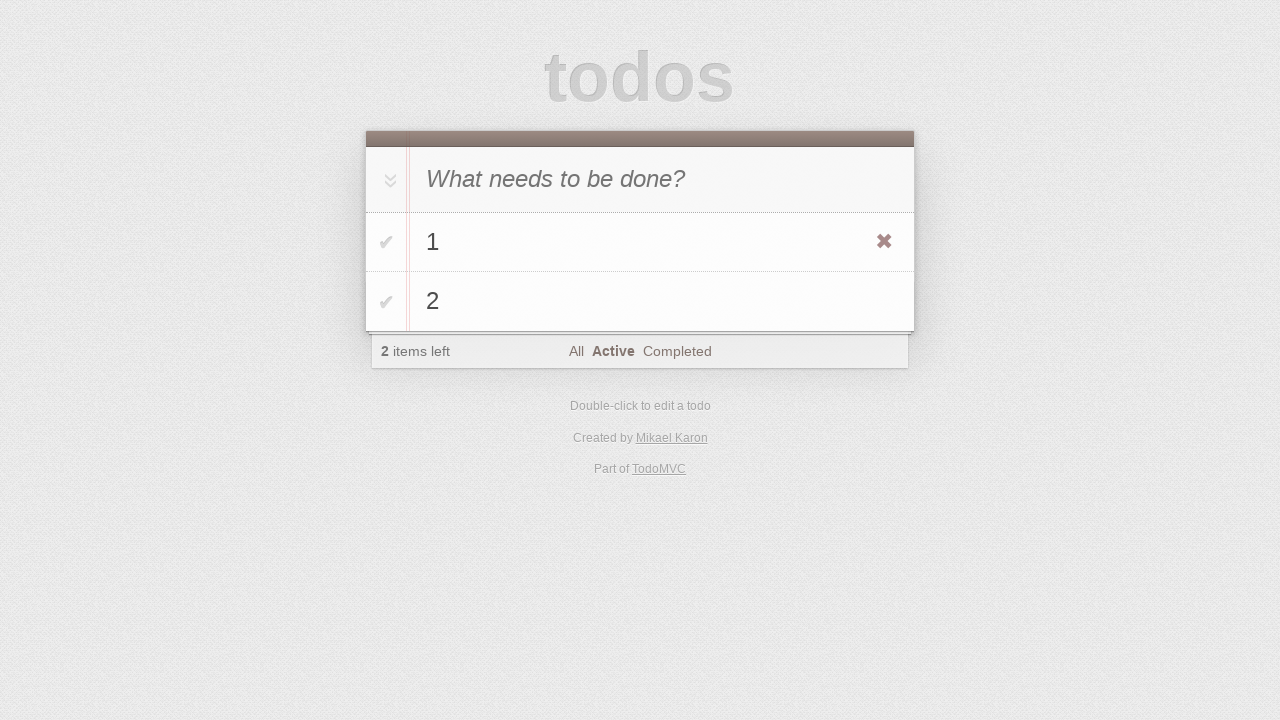

Verified that task text remains unchanged after cancelling edit
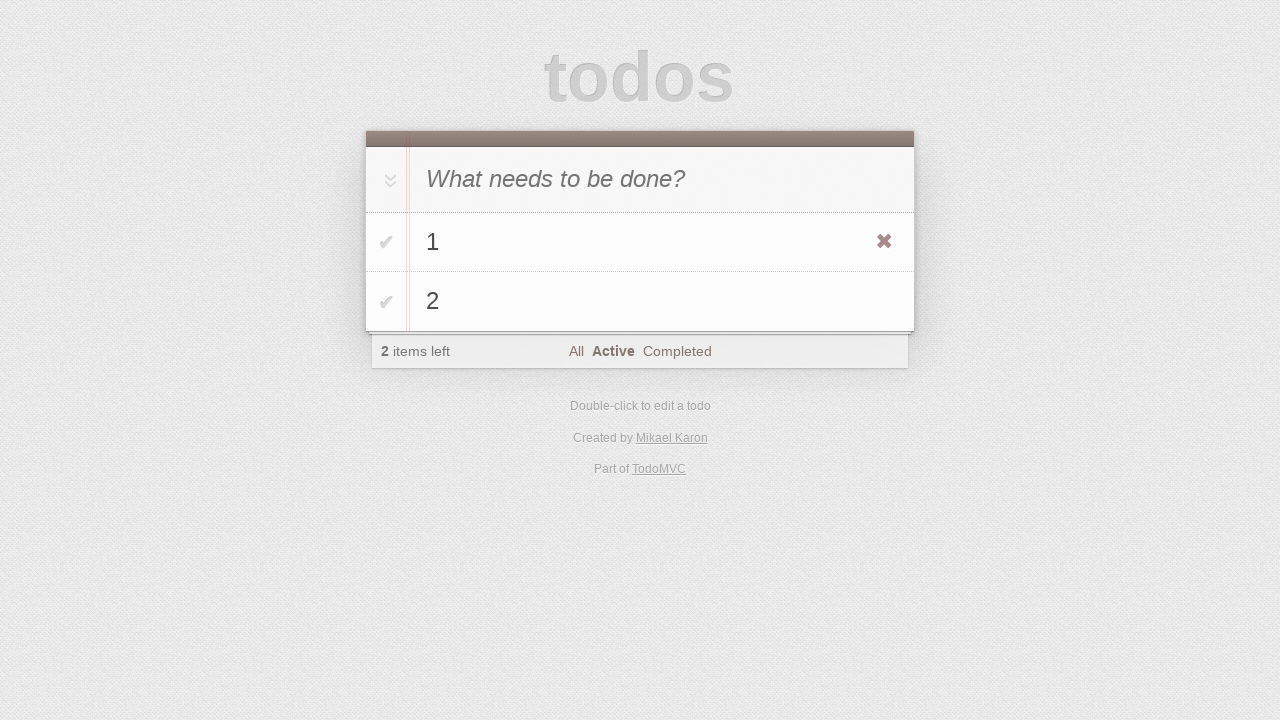

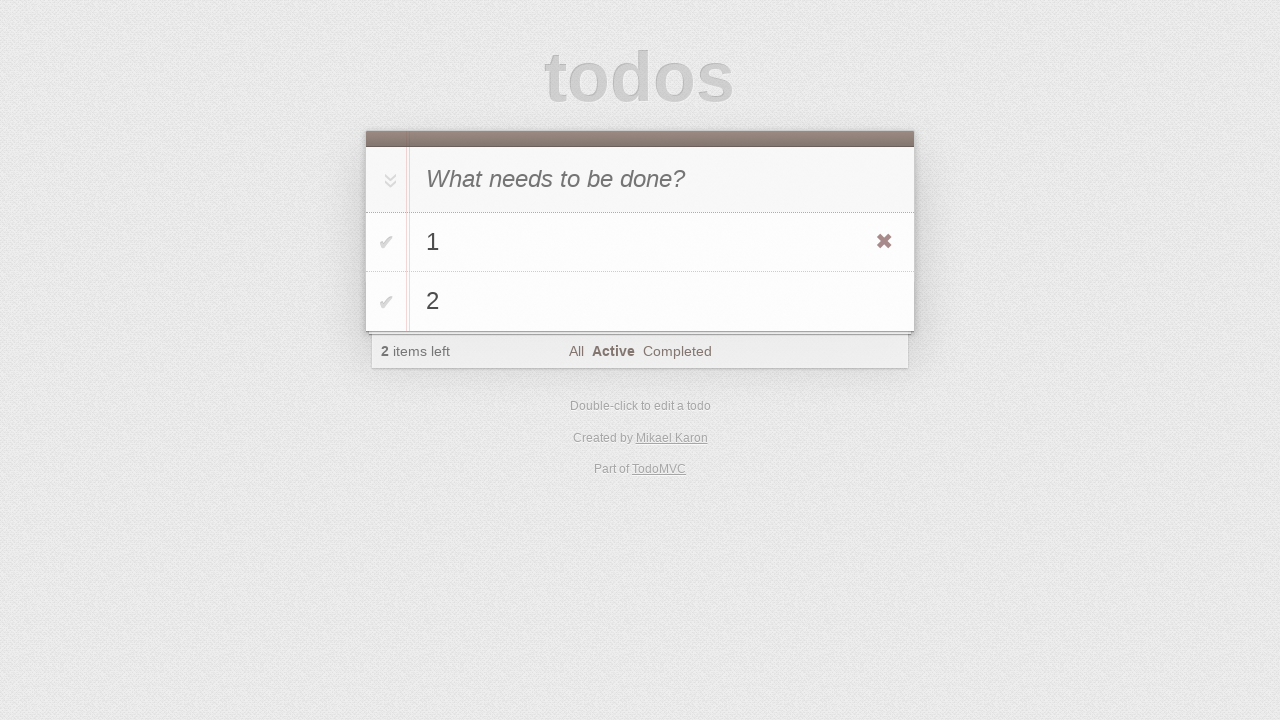